Tests that the iframe page loads correctly and verifies the header text is displayed with the expected content

Starting URL: https://the-internet.herokuapp.com/iframe

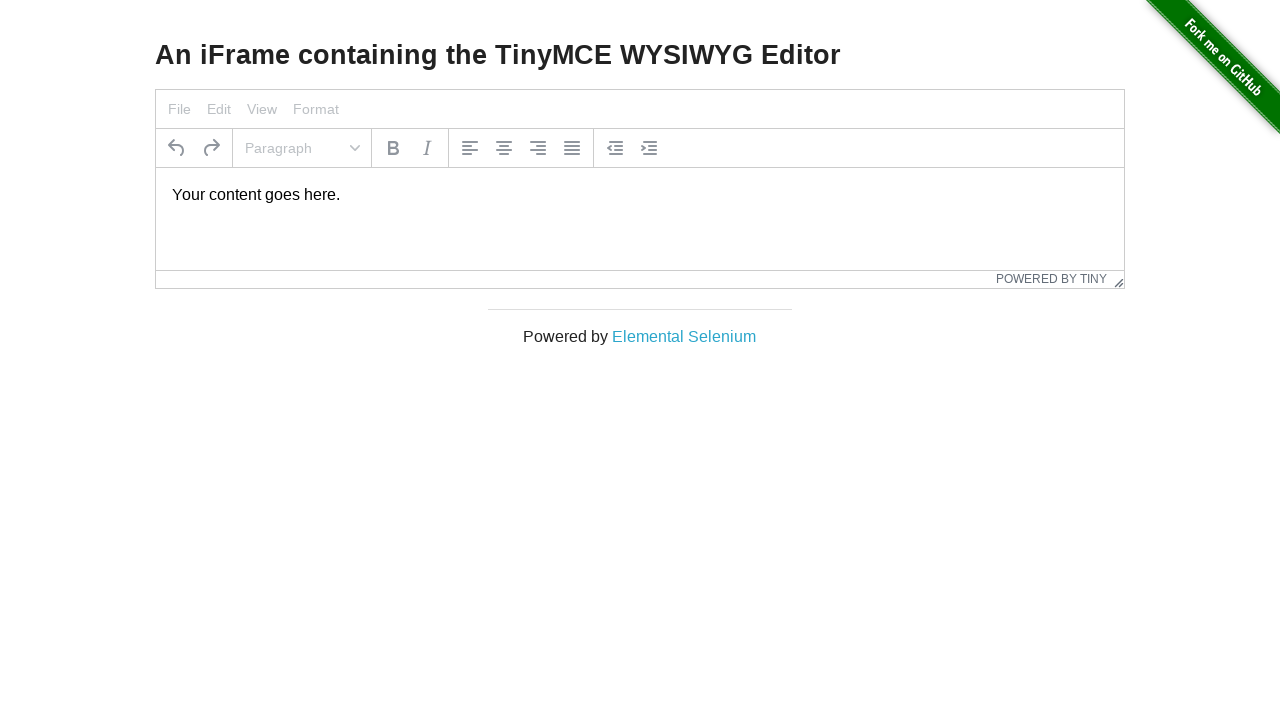

Navigated to iframe test page
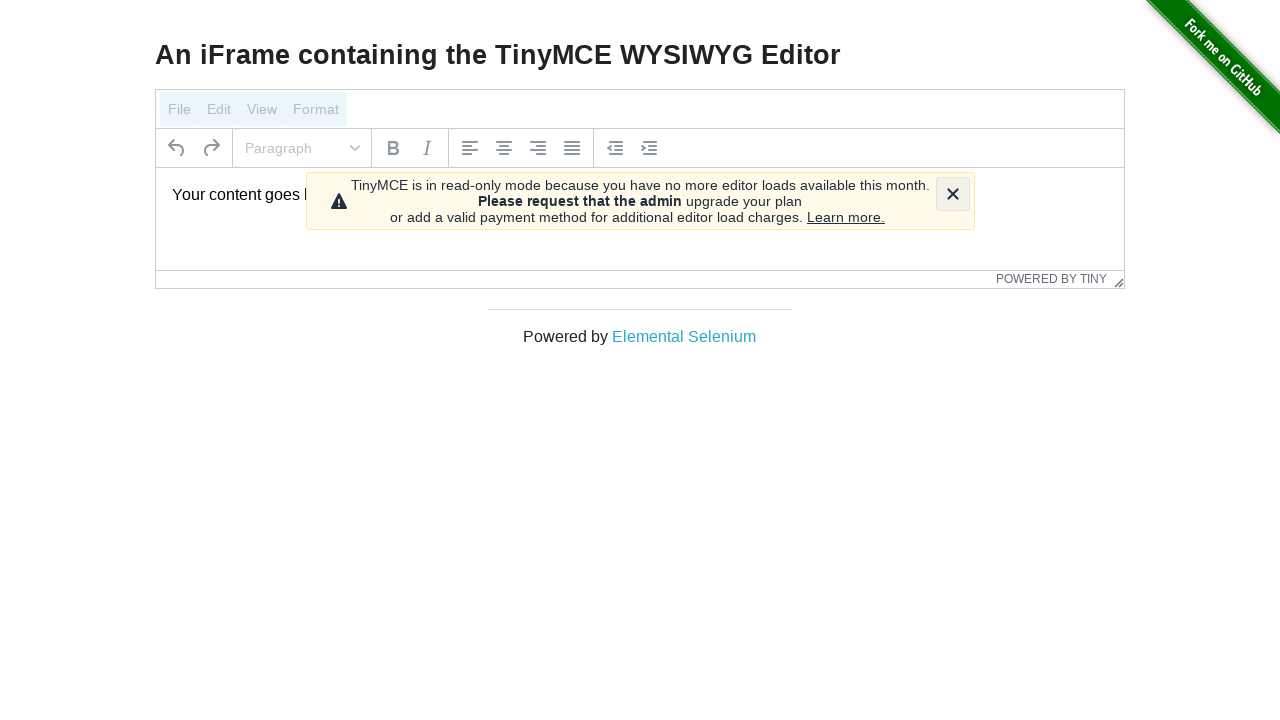

Located h3 header element
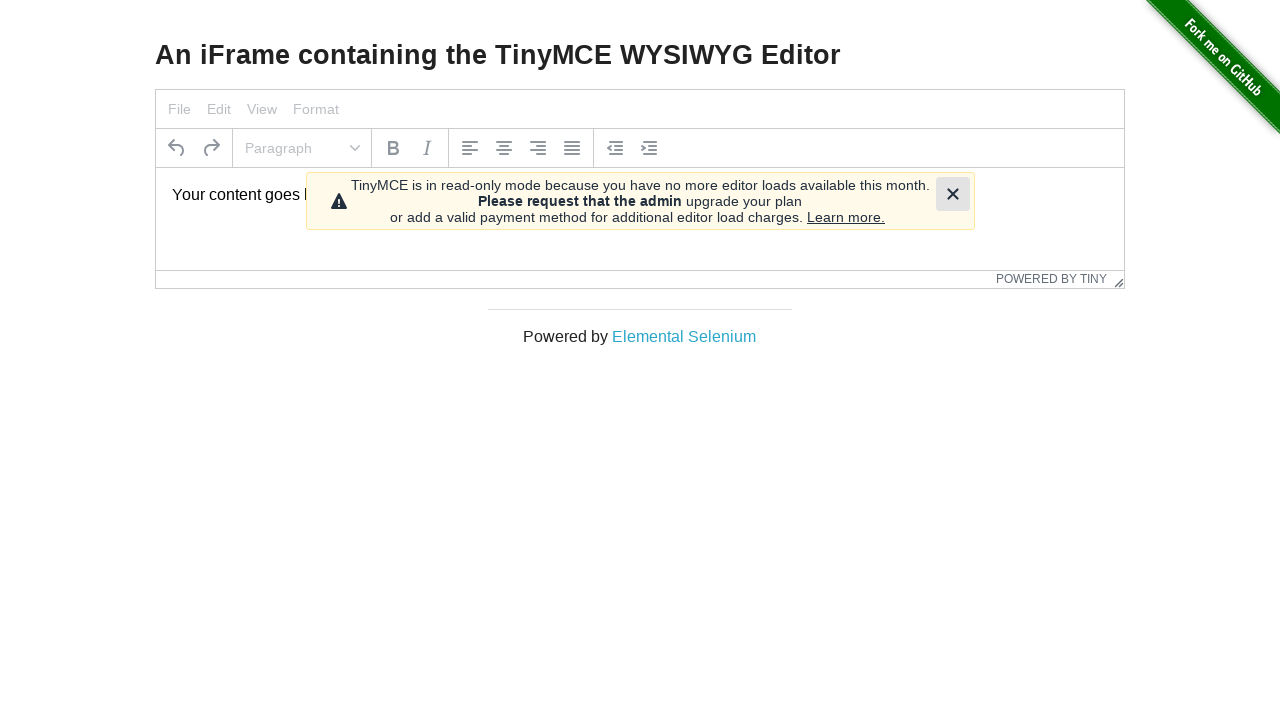

Verified header element is visible
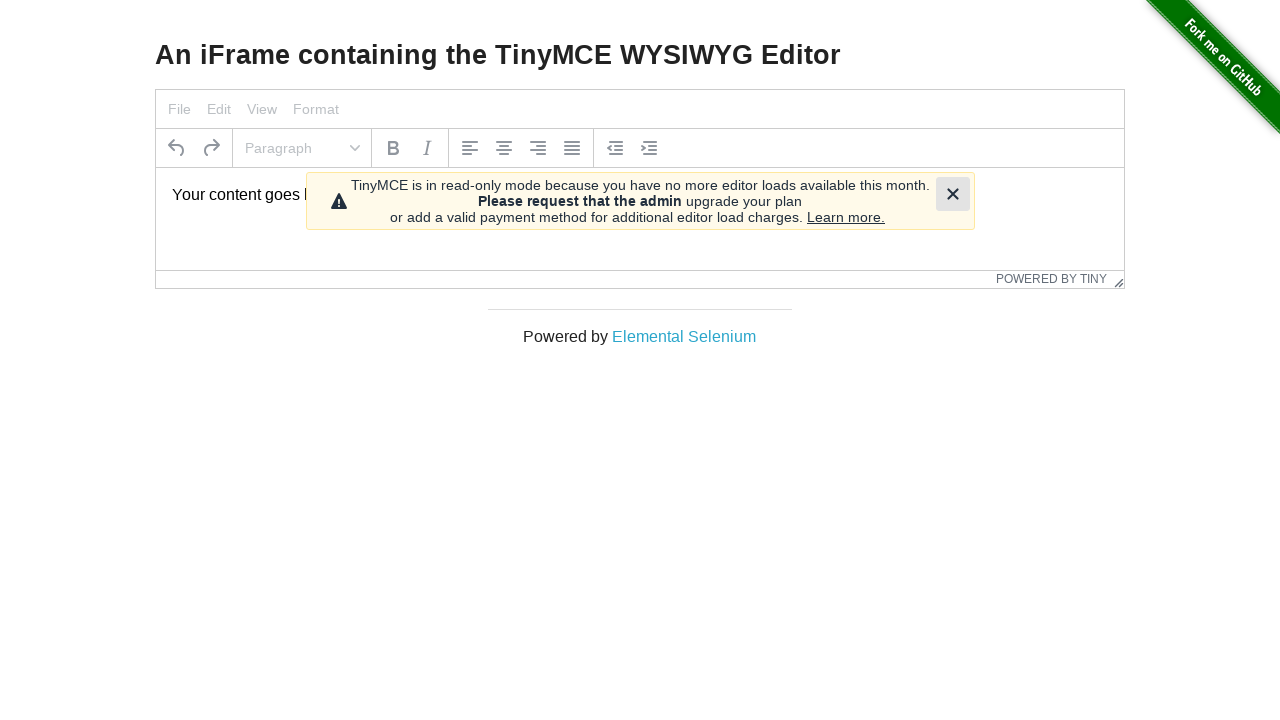

Verified header text matches expected content 'An iFrame containing the TinyMCE WYSIWYG Editor'
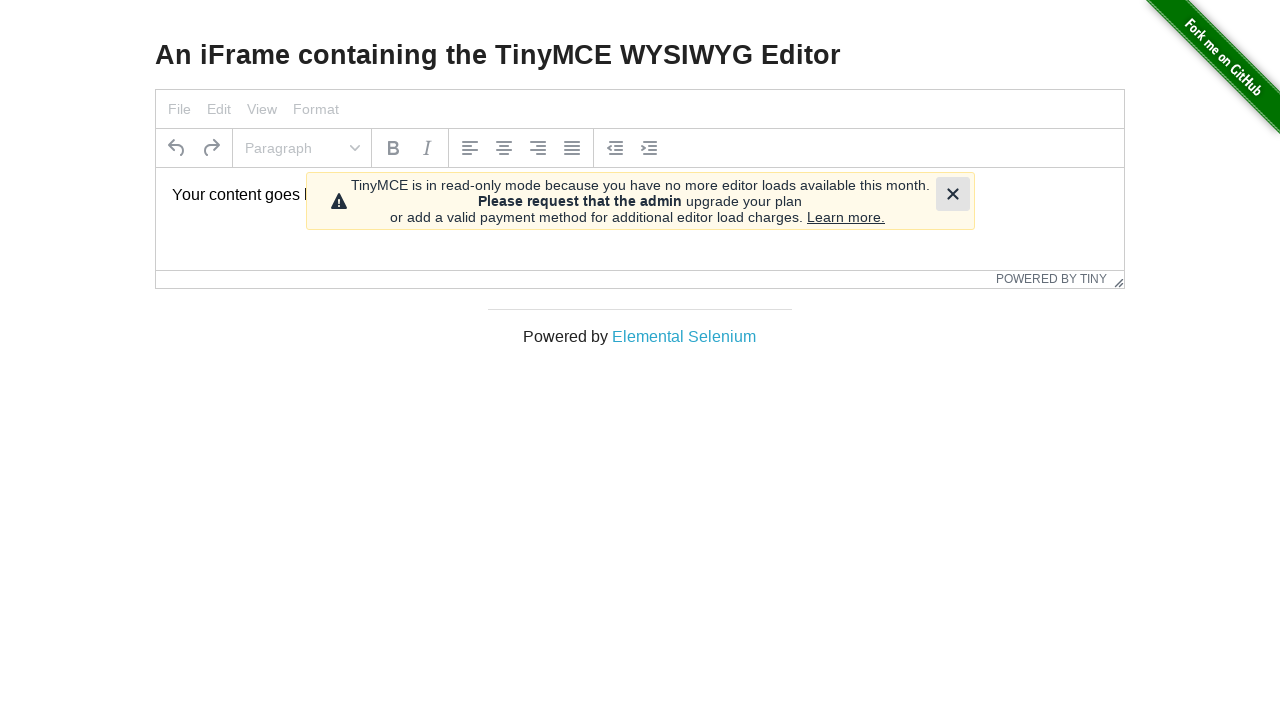

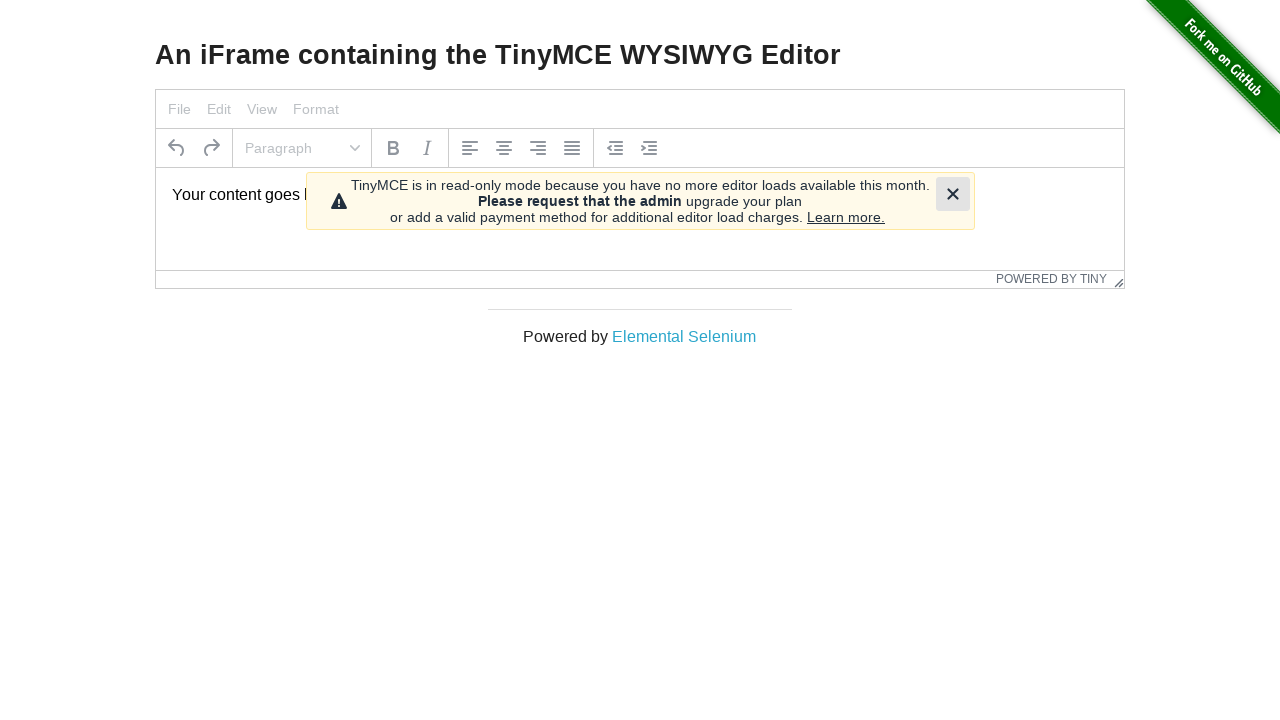